Tests the Text Box form on DemoQA by navigating to the Elements section, clicking Text Box, filling in the form fields (name, email, current address, permanent address), and submitting the form.

Starting URL: https://demoqa.com

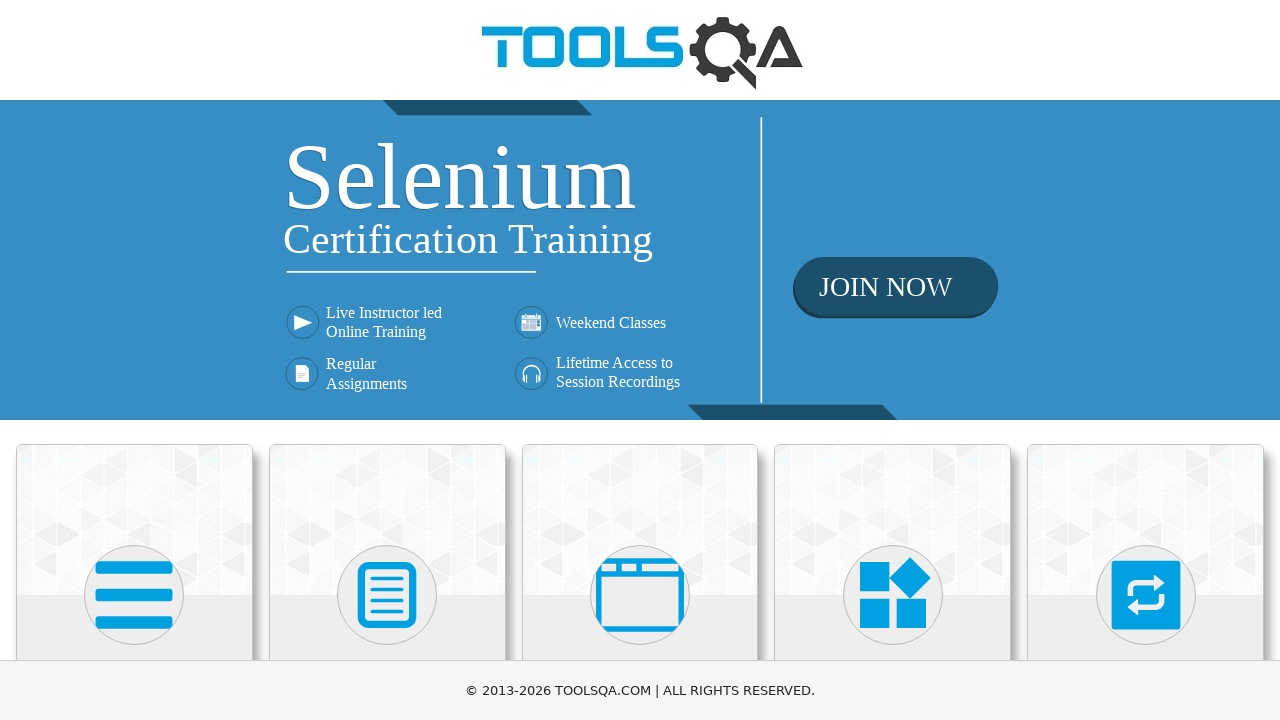

Clicked on Elements section at (134, 508) on xpath=//*[.='Elements']
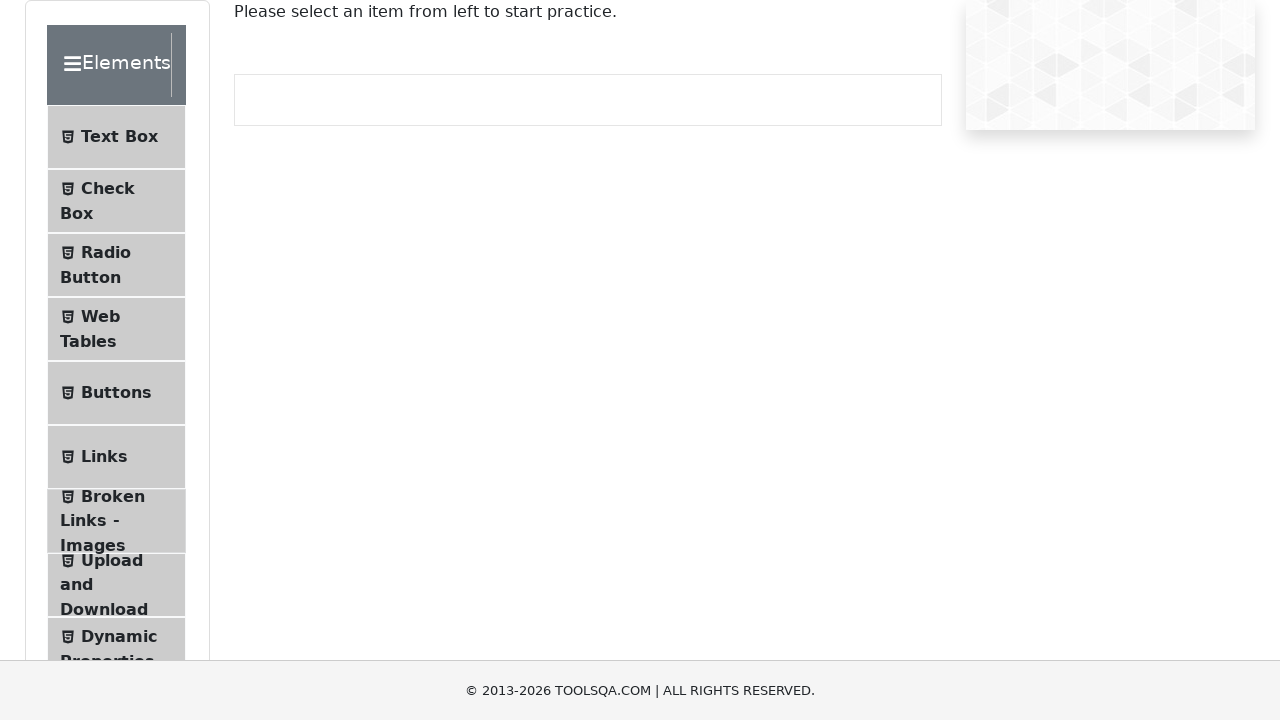

Clicked on Text Box option at (116, 137) on xpath=//*[.='Text Box']
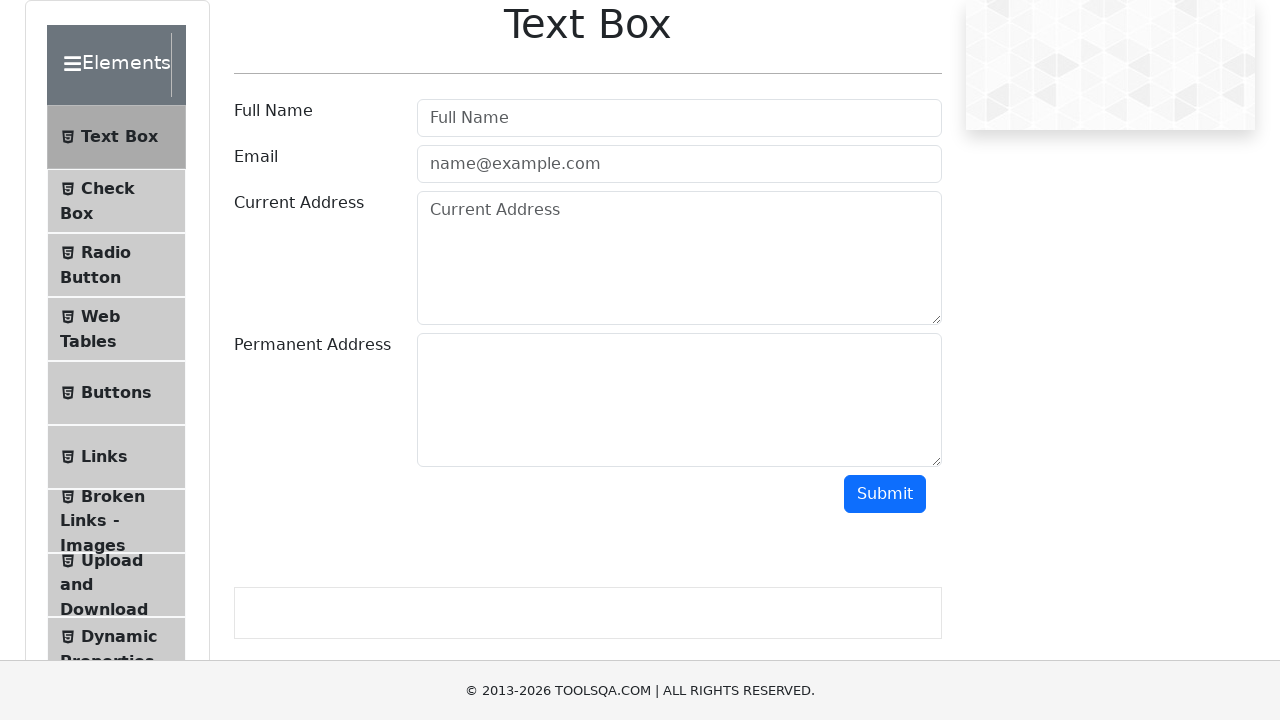

Filled Full Name field with 'Michael Rodriguez' on #userName
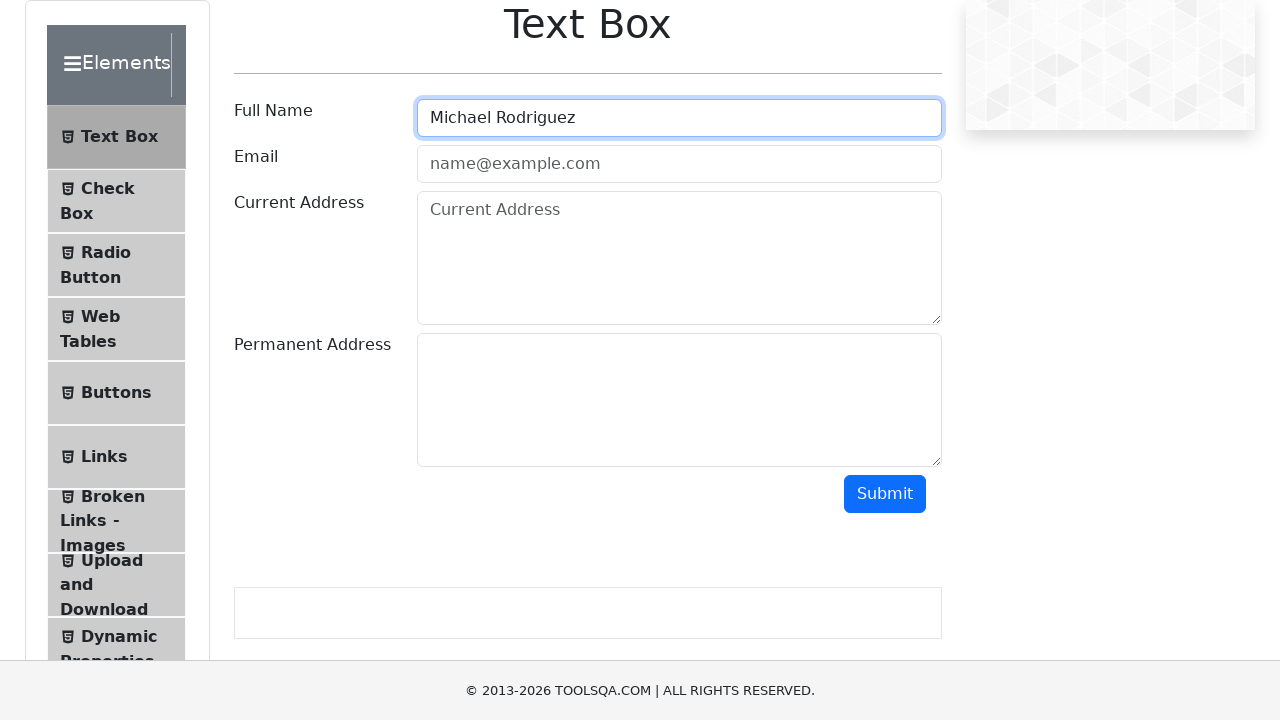

Filled Email field with 'michael.rodriguez@testmail.com' on #userEmail
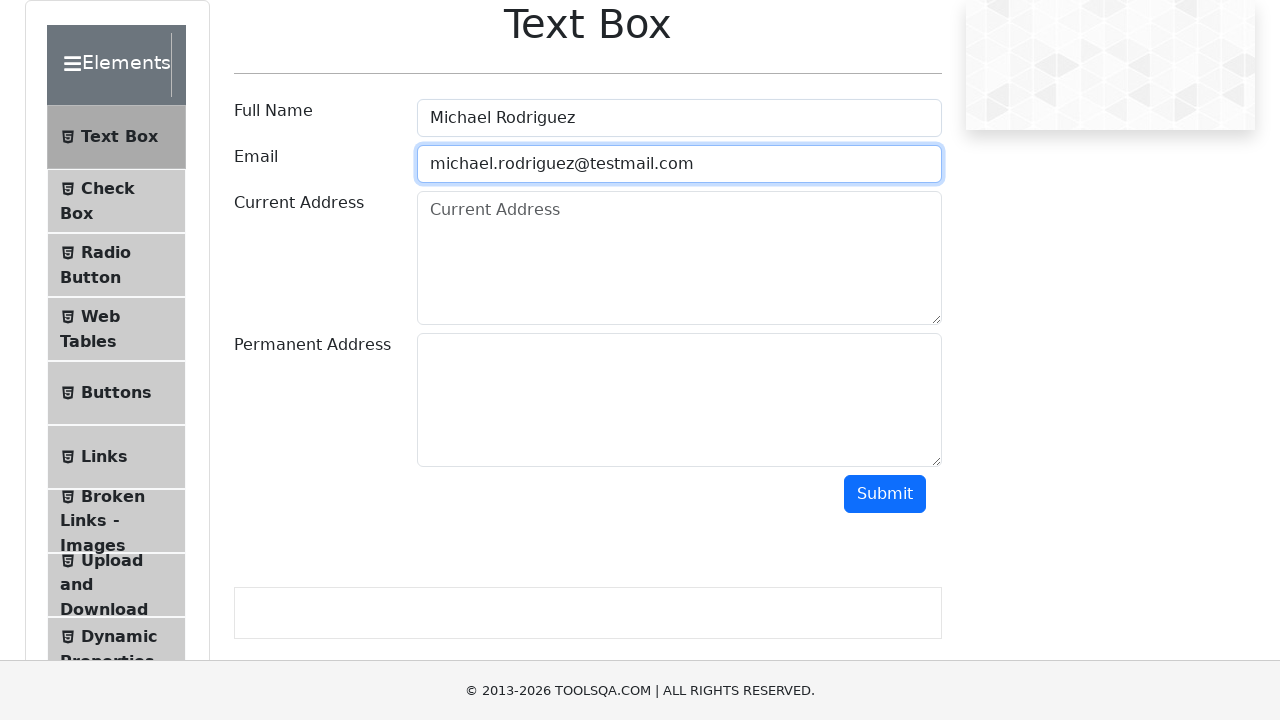

Filled Current Address field with '742 Evergreen Terrace, Springfield, IL 62704' on #currentAddress
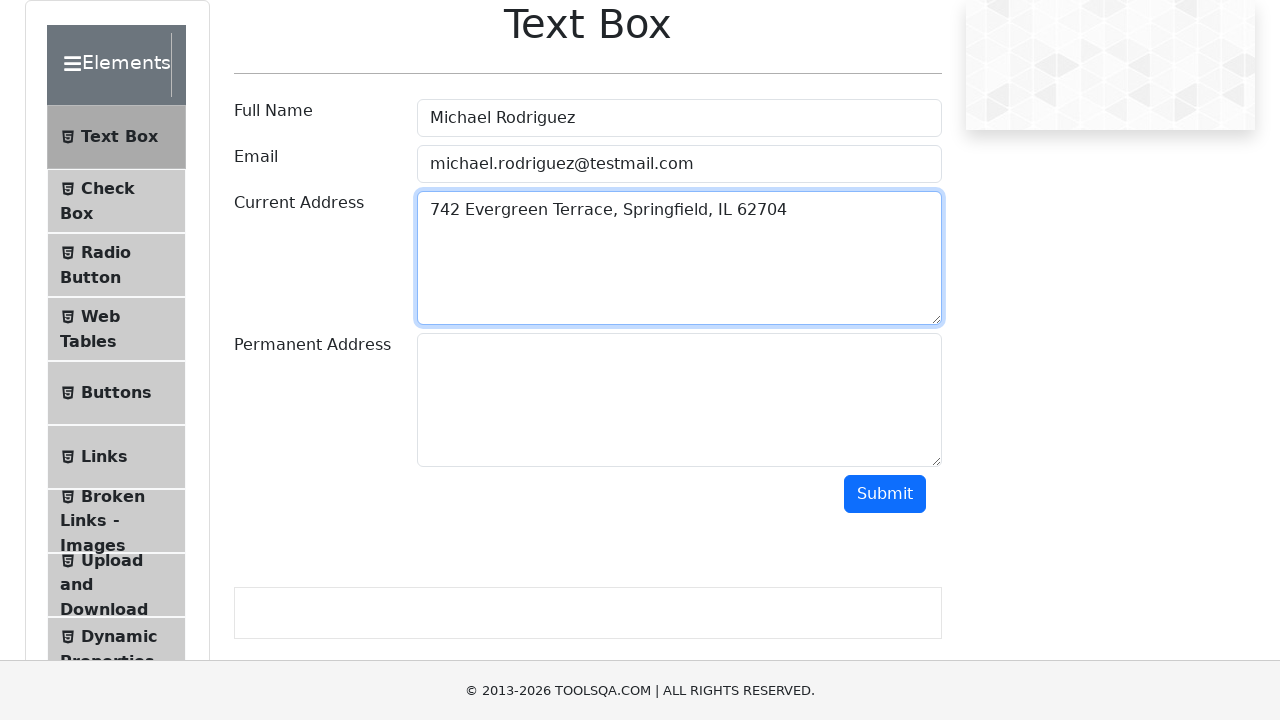

Filled Permanent Address field with '1234 Oak Street, Chicago, IL 60601' on #permanentAddress
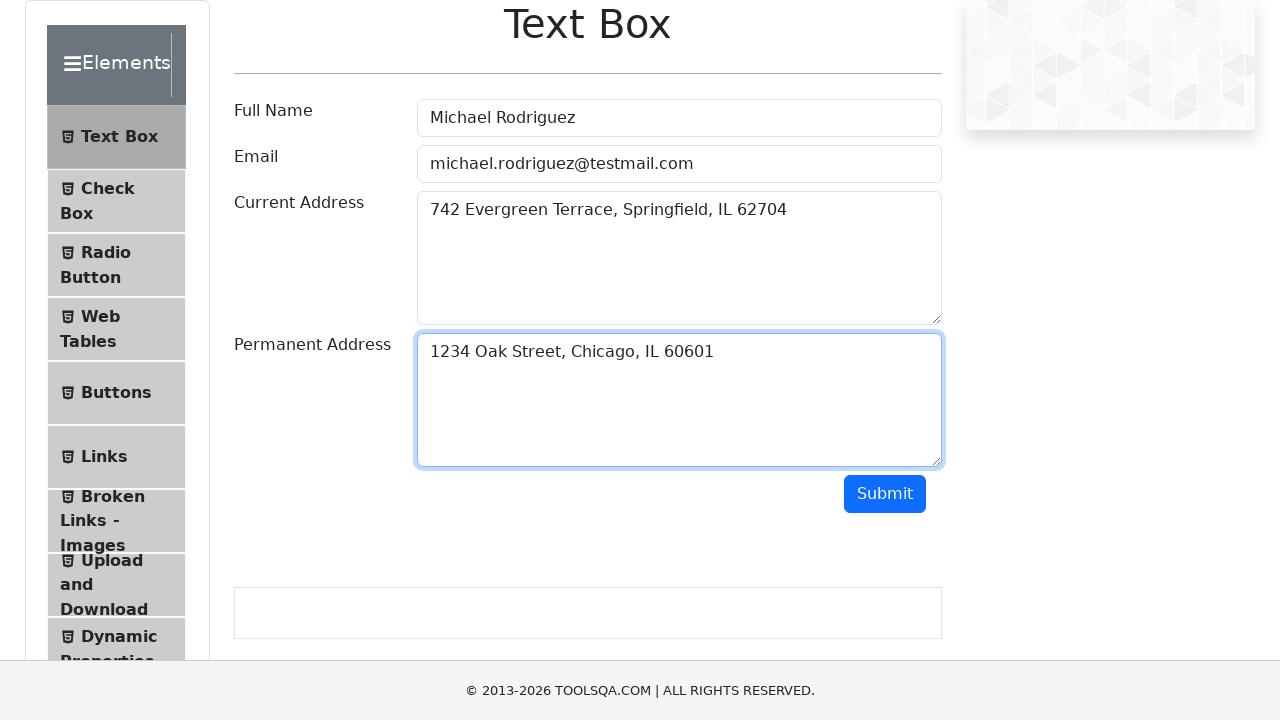

Clicked Submit button at (885, 494) on #submit
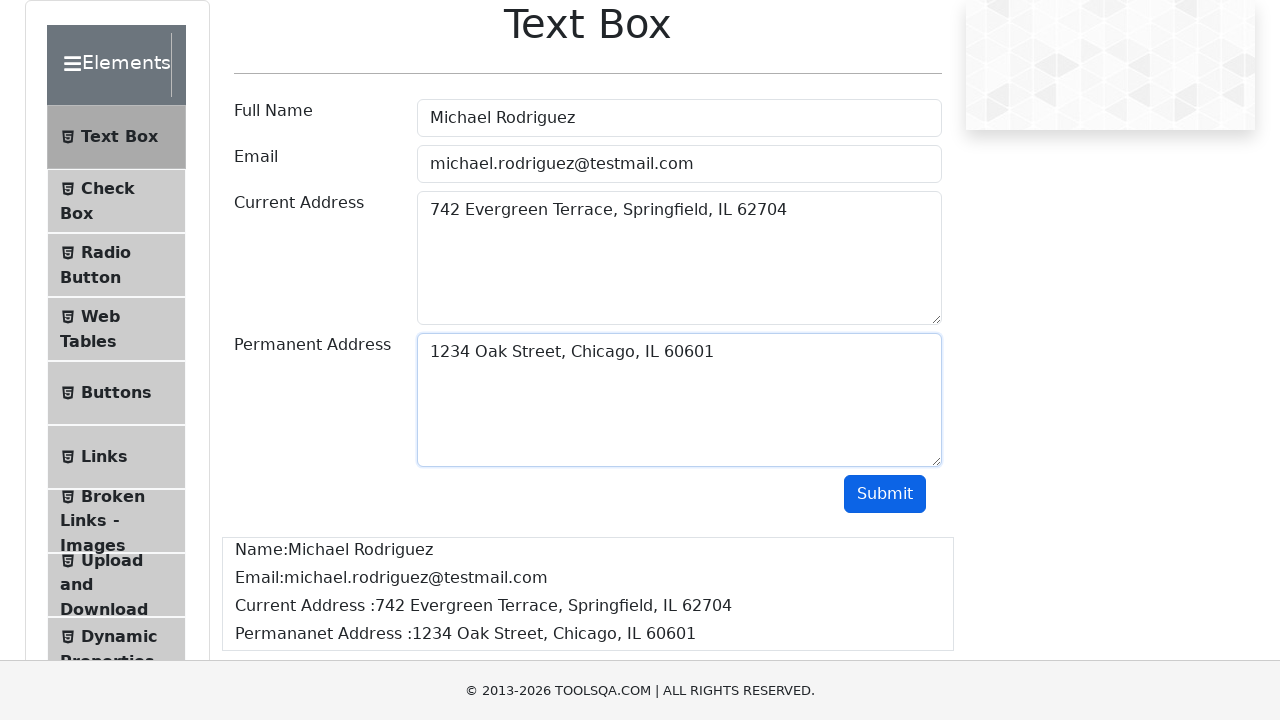

Form submitted successfully and output appeared
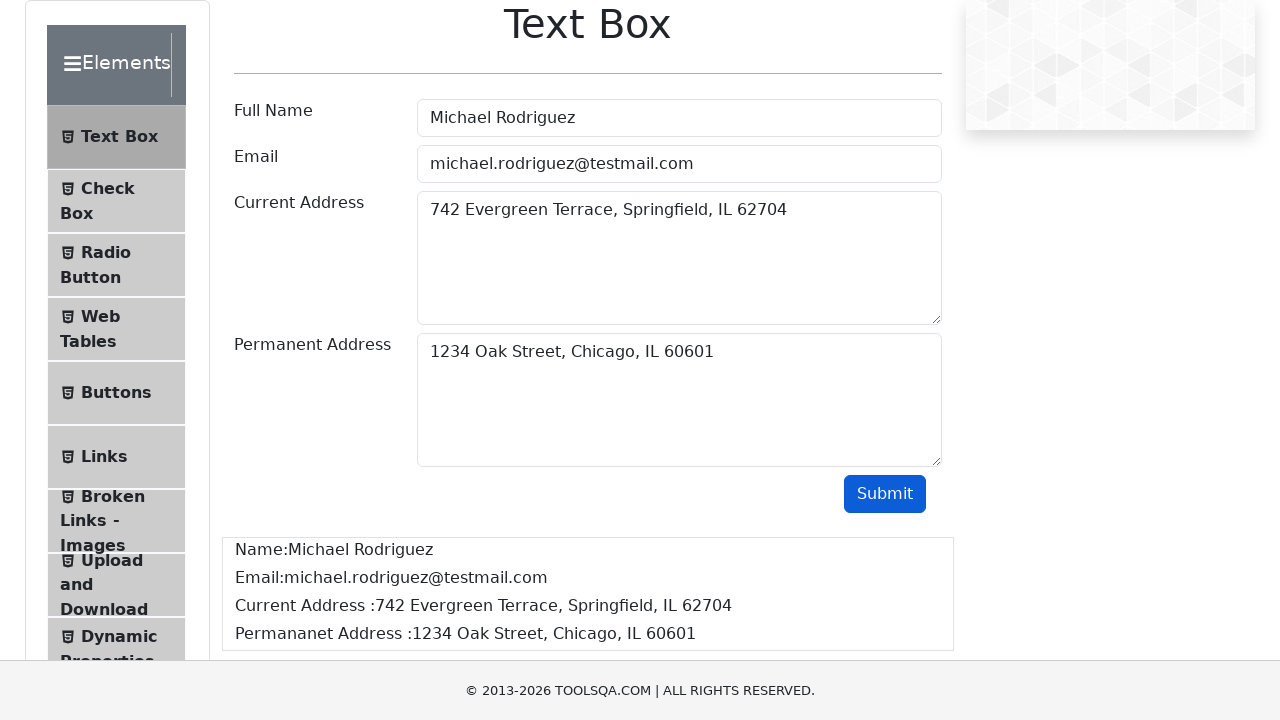

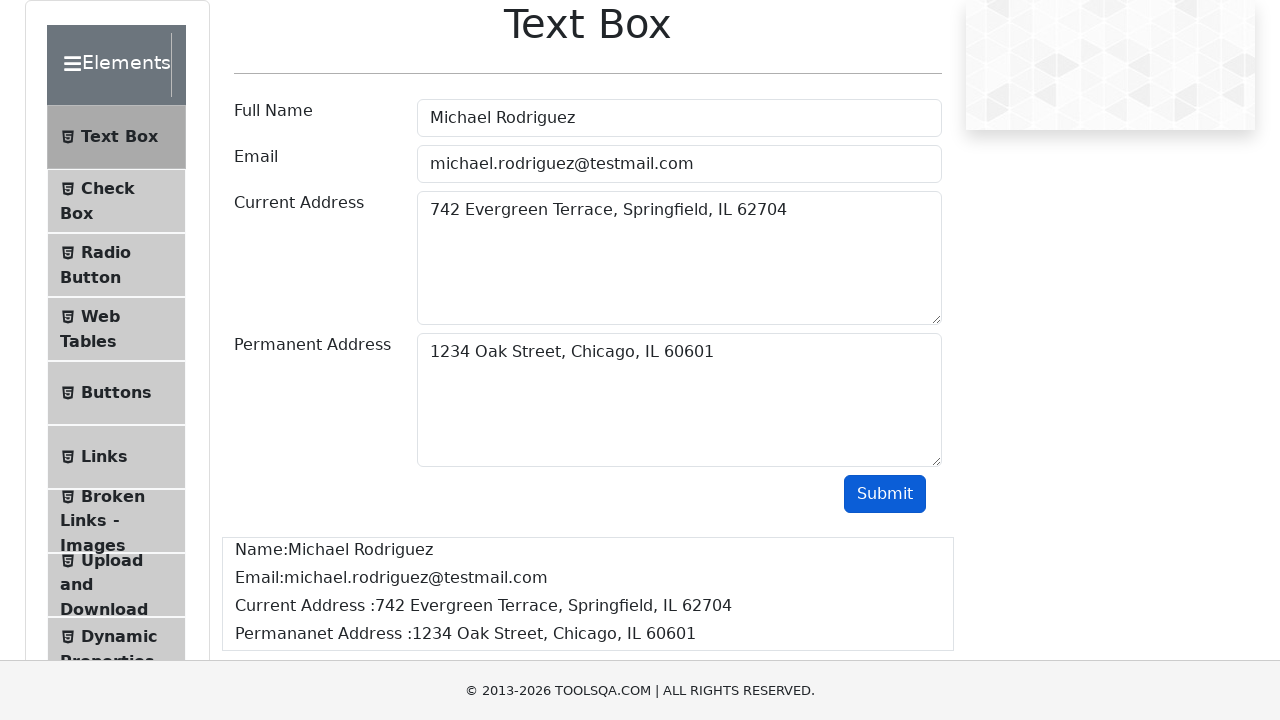